Tests double-click functionality by double-clicking a button and verifying the confirmation message

Starting URL: http://www.plus2net.com/javascript_tutorial/ondblclick-demo.php

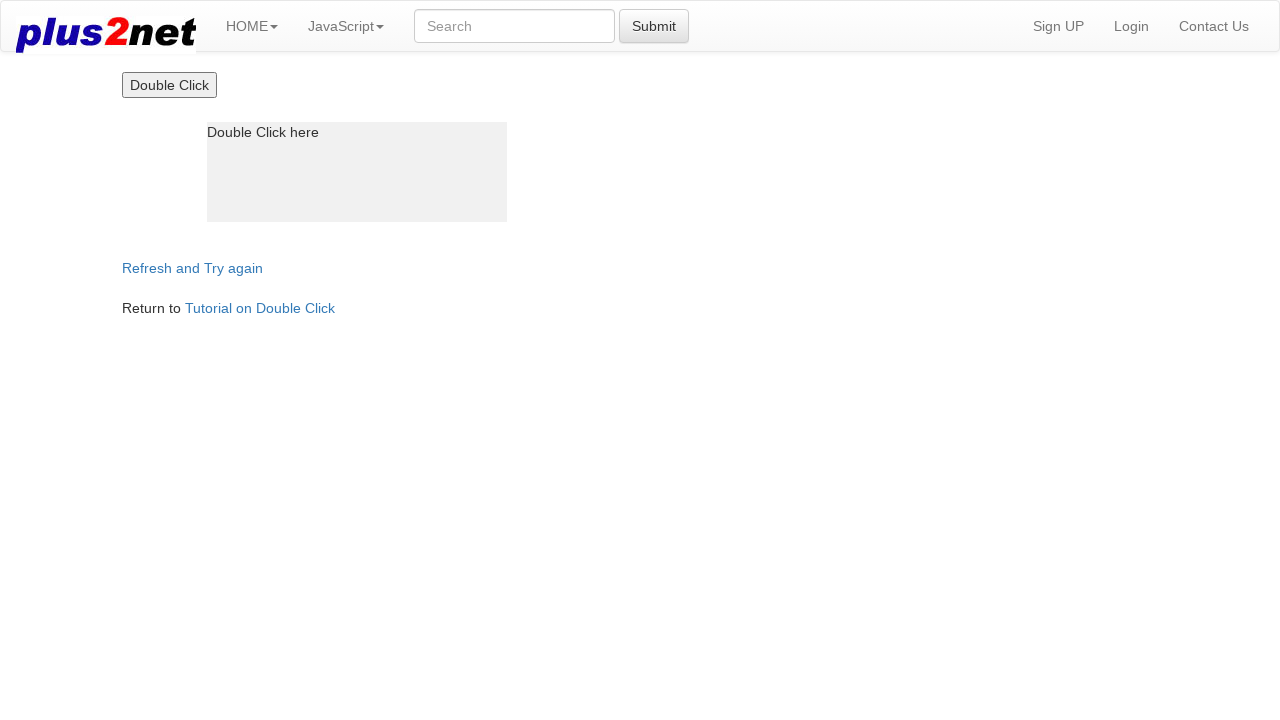

Navigated to double-click demo page
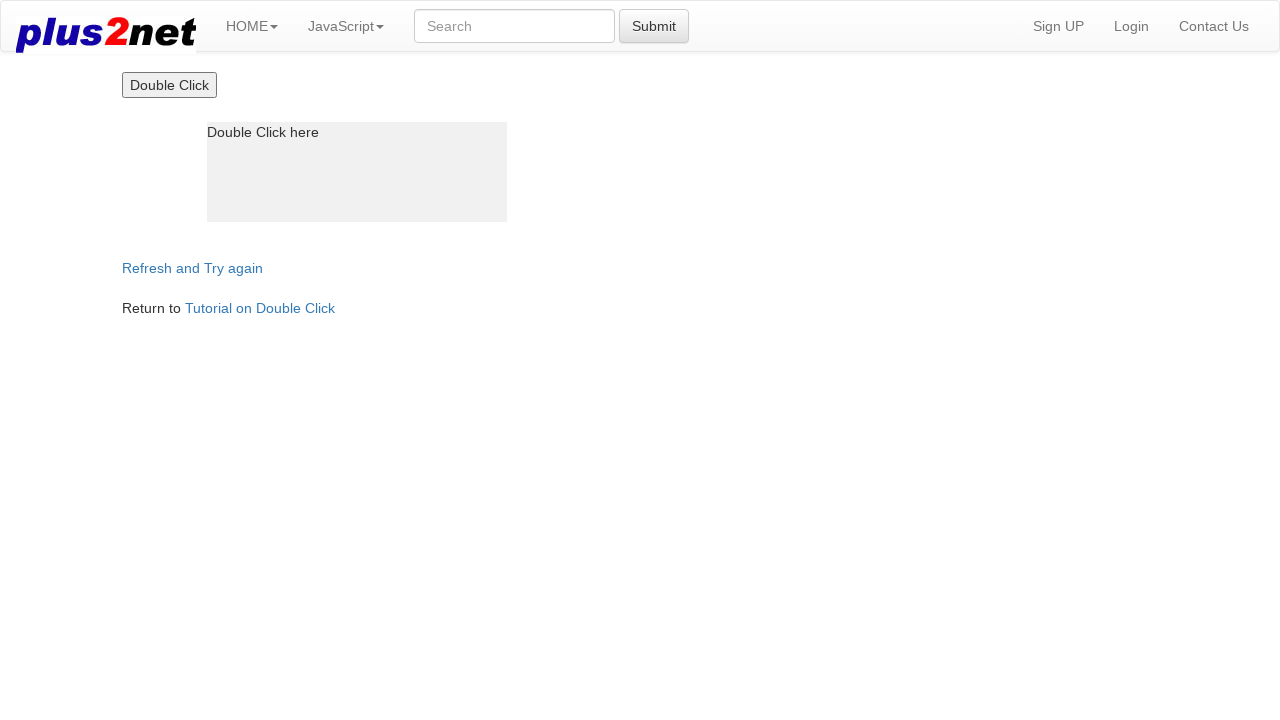

Located the double-click button
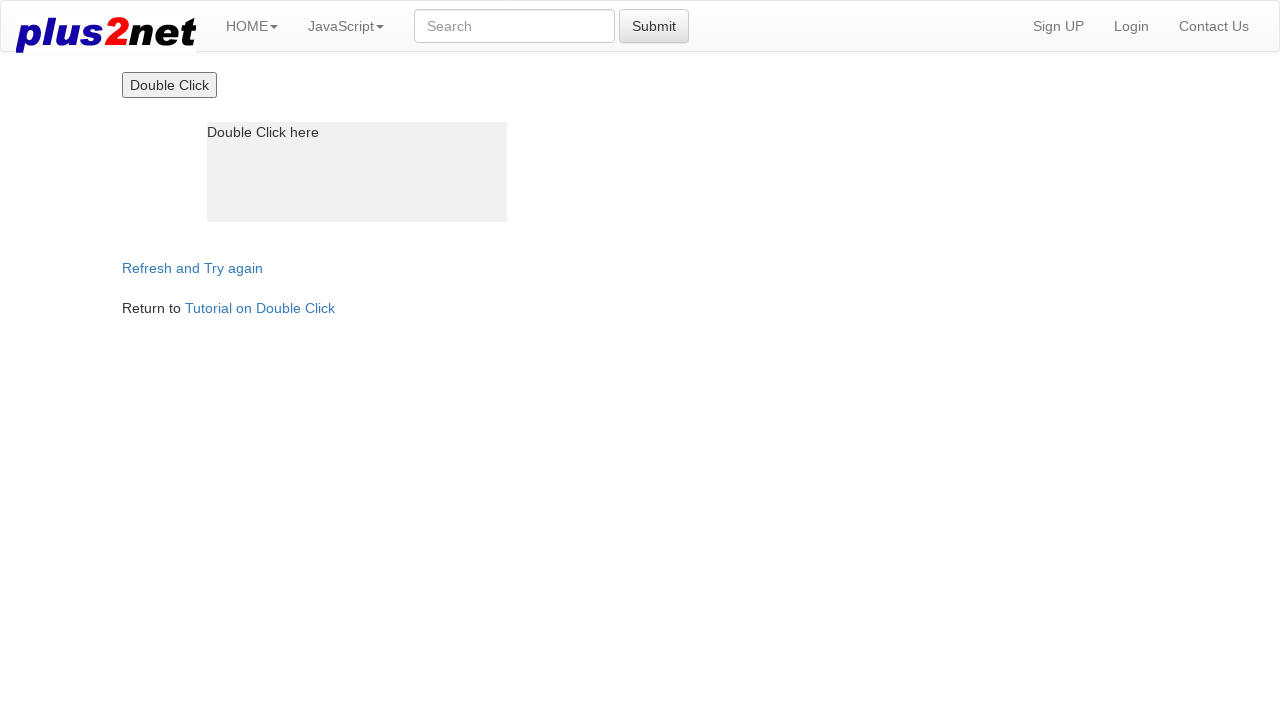

Double-clicked the button at (169, 85) on xpath=//input[contains(@value,'Double')]
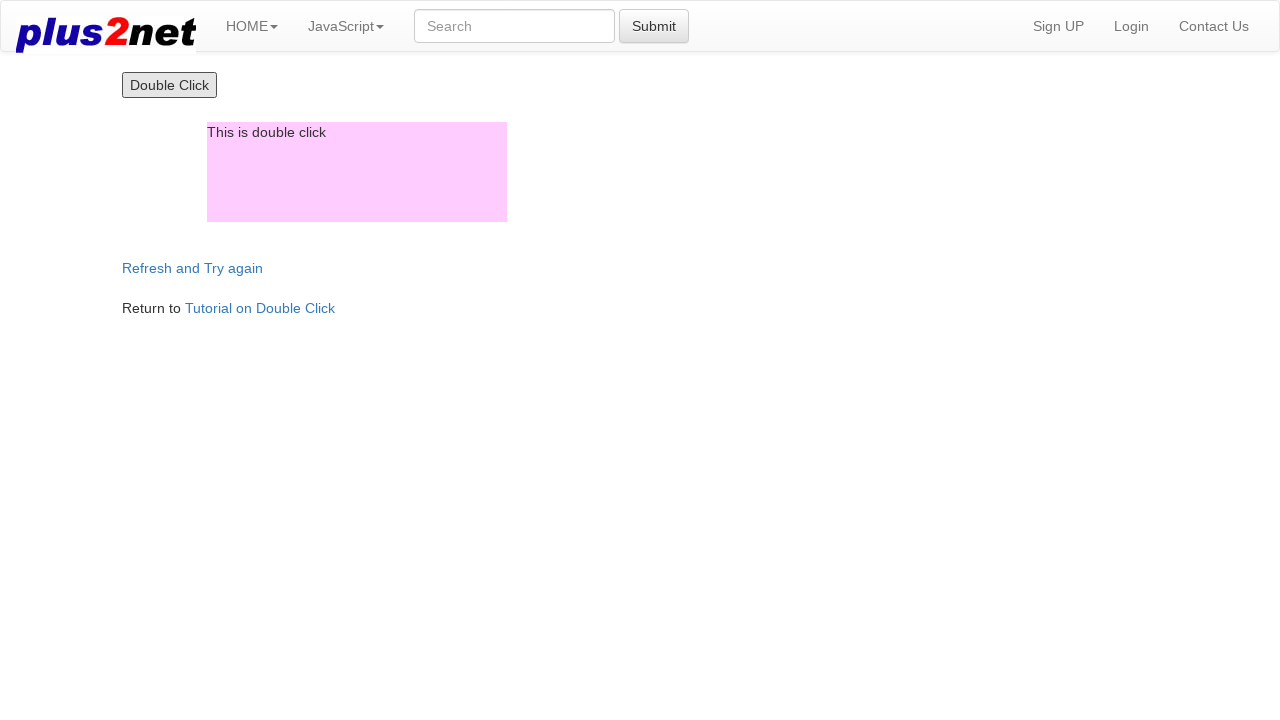

Located the confirmation message box
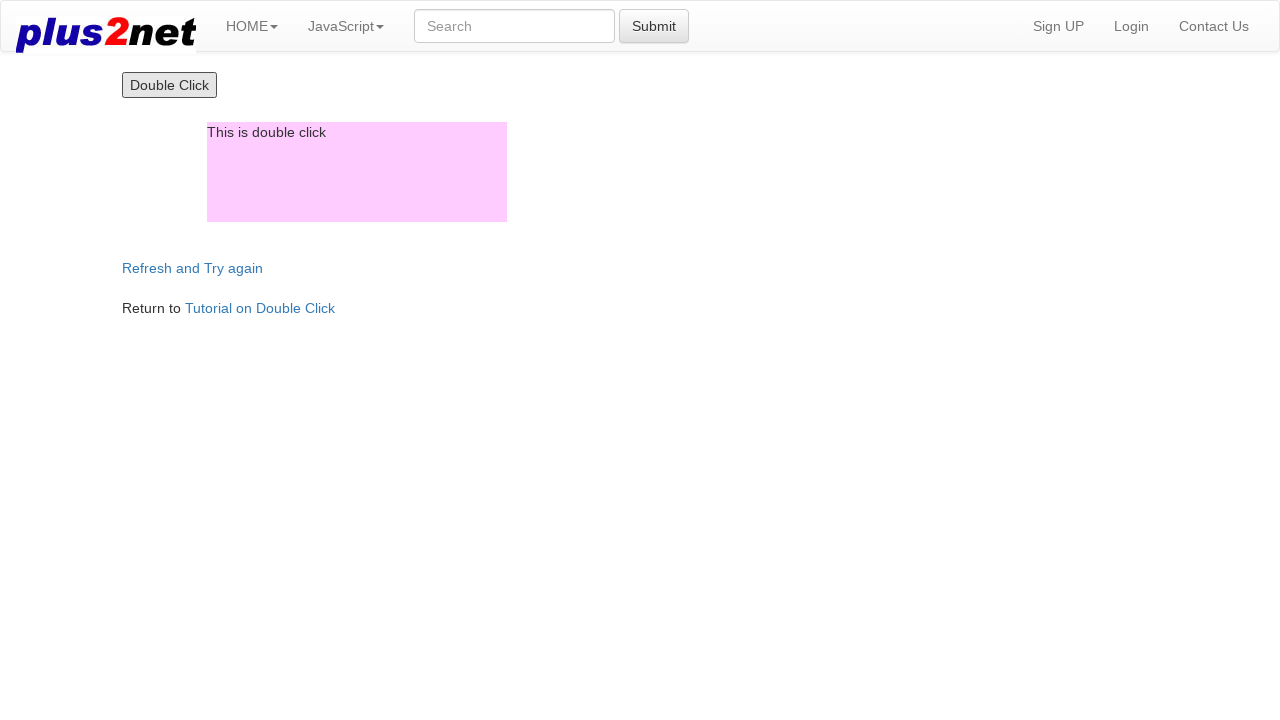

Verified confirmation message displays 'This is double click'
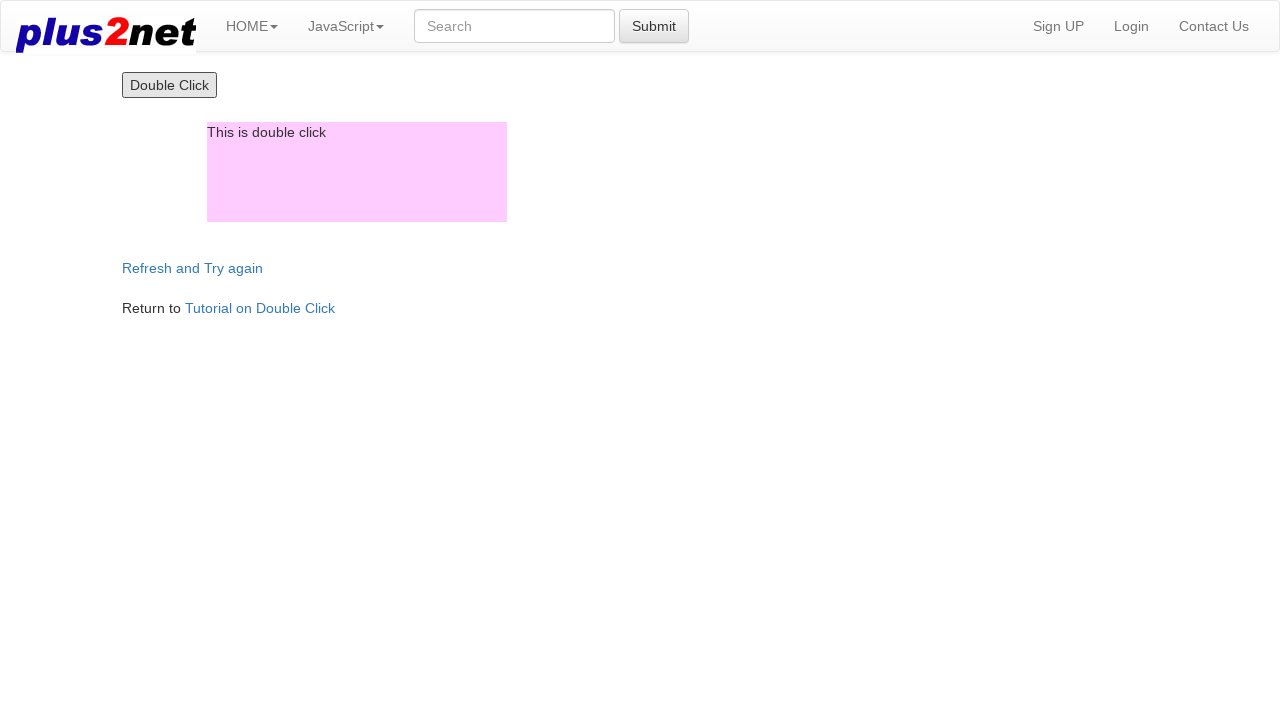

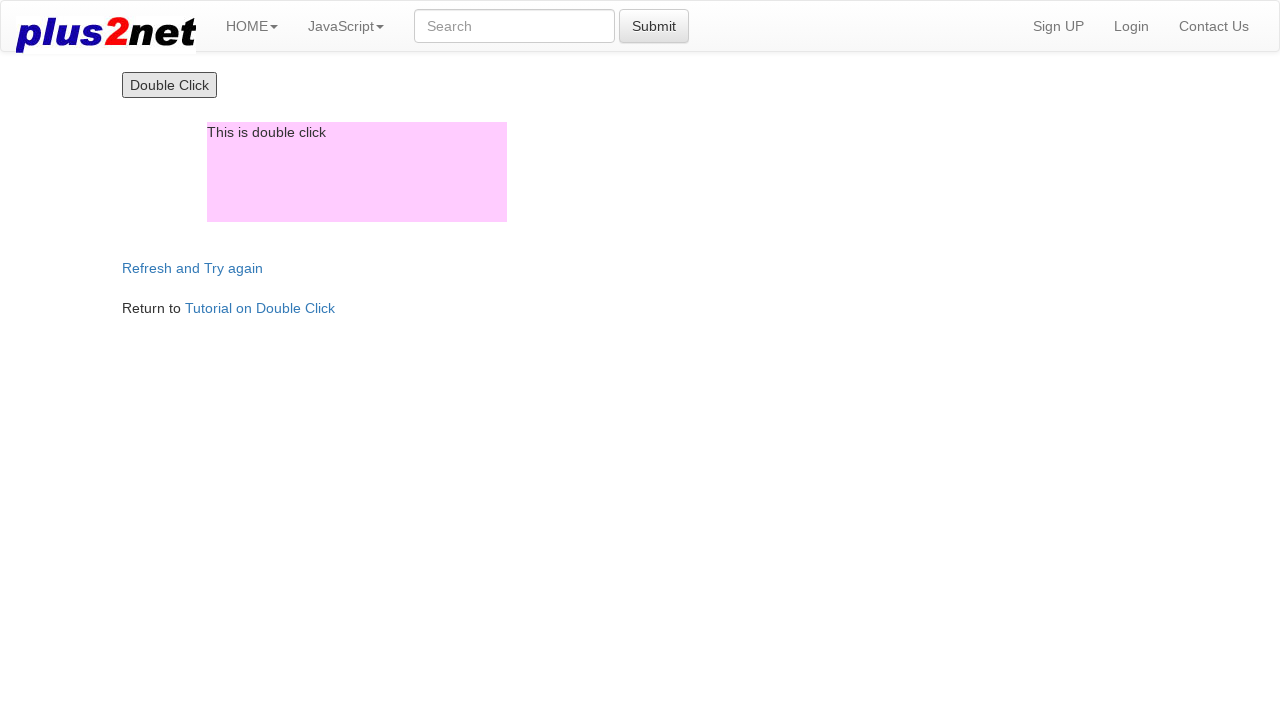